Navigates to a Goodreads book reviews page and clicks the "Show more reviews" button multiple times to load additional review content.

Starting URL: https://www.goodreads.com/book/show/27132988-thoreau/reviews

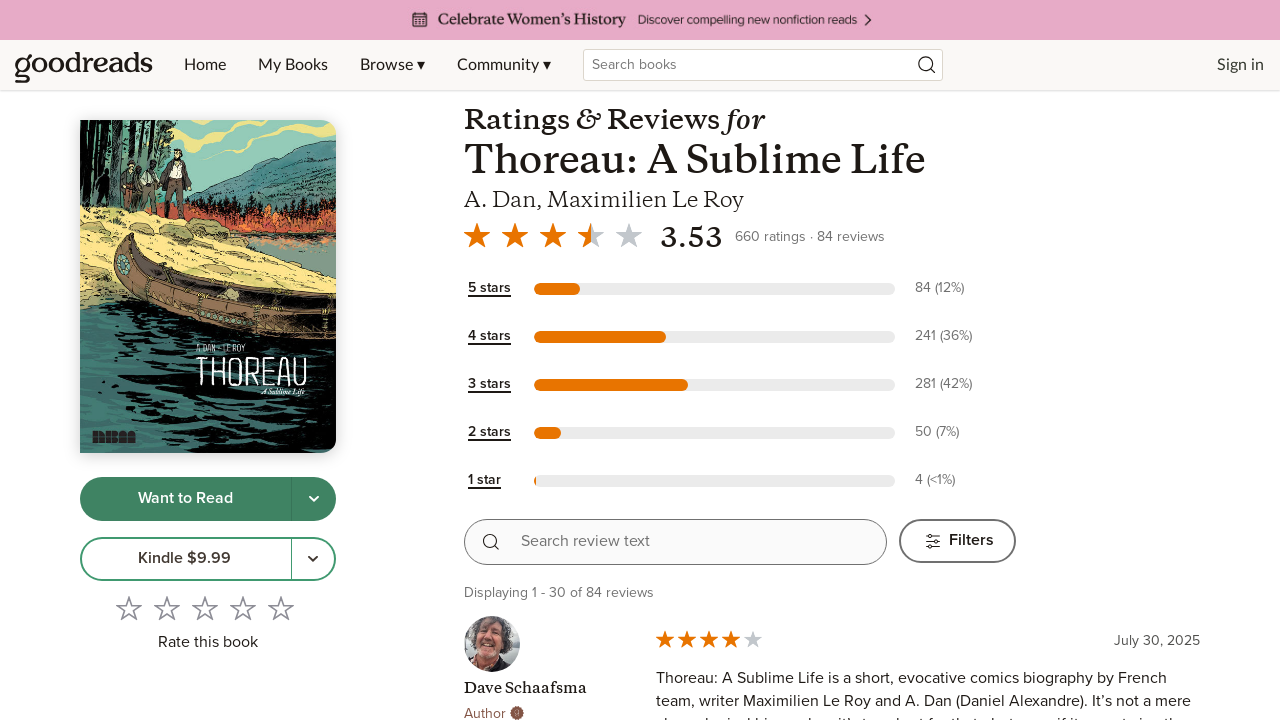

Waited for review cards to appear on Goodreads reviews page
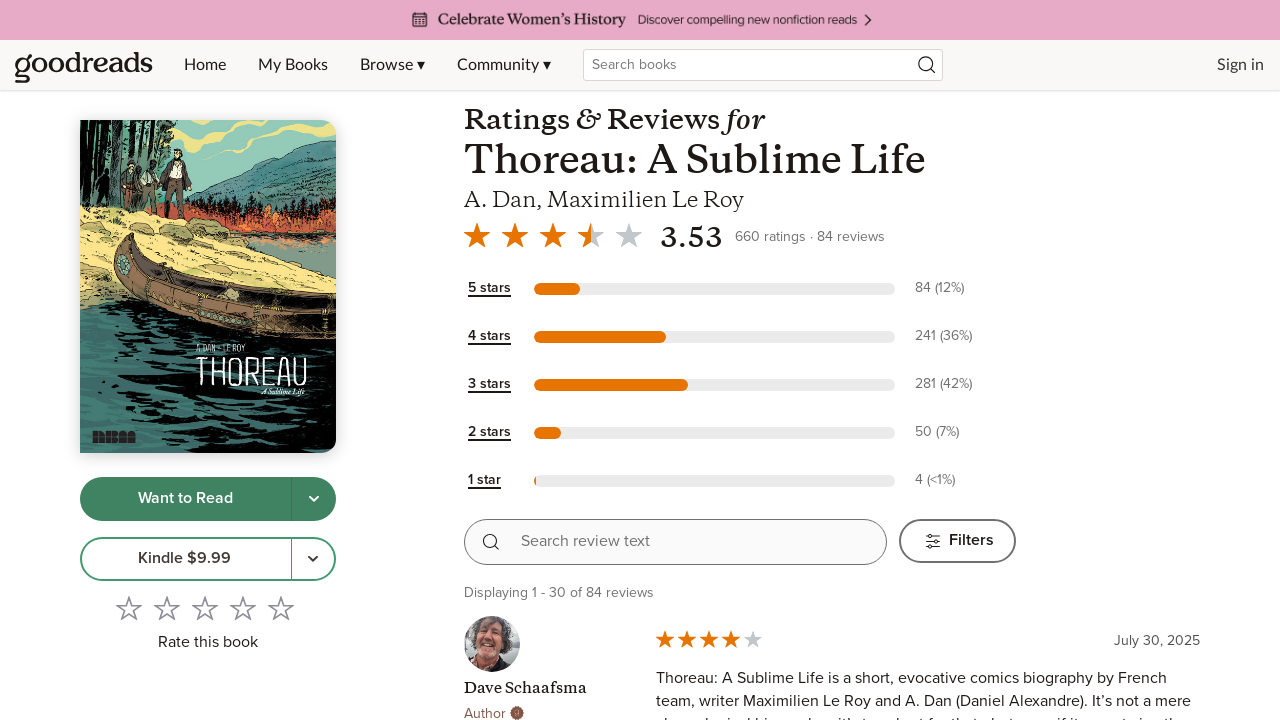

Clicked 'Show more reviews' button (attempt 1) at (832, 418) on button:has(span[data-testid="loadMore"])
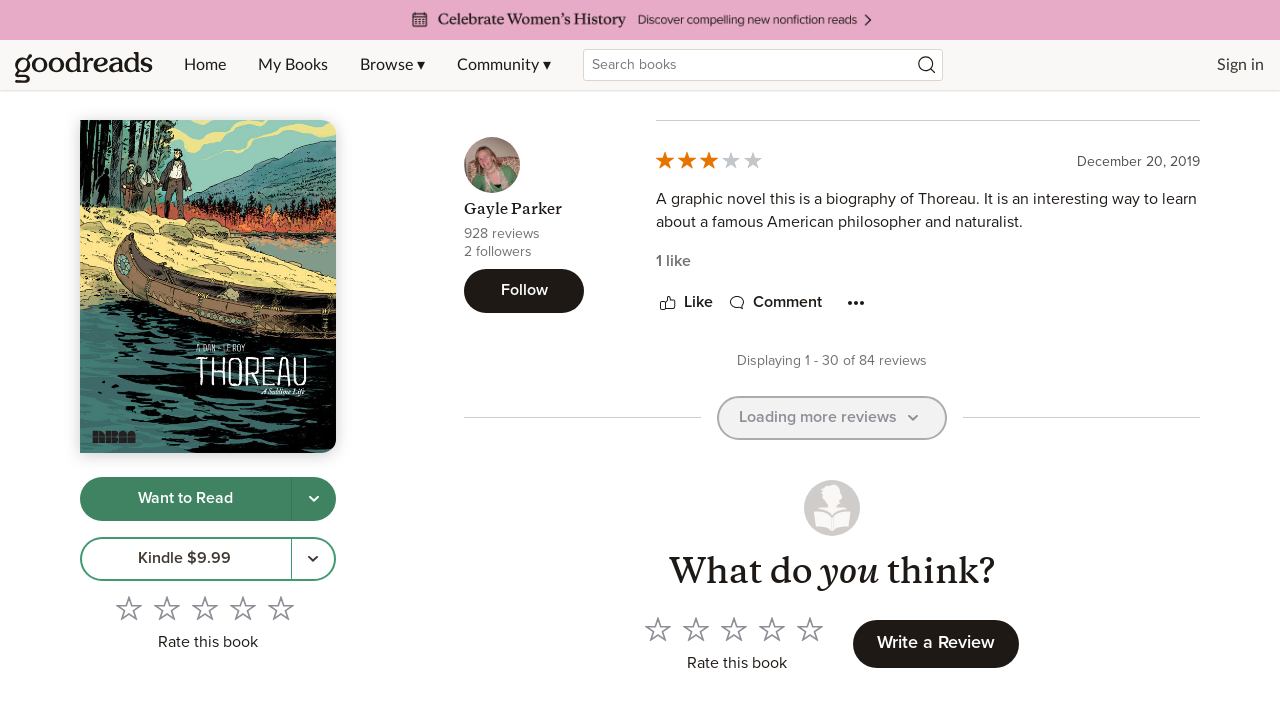

Waited for new reviews to load after clicking 'Show more reviews'
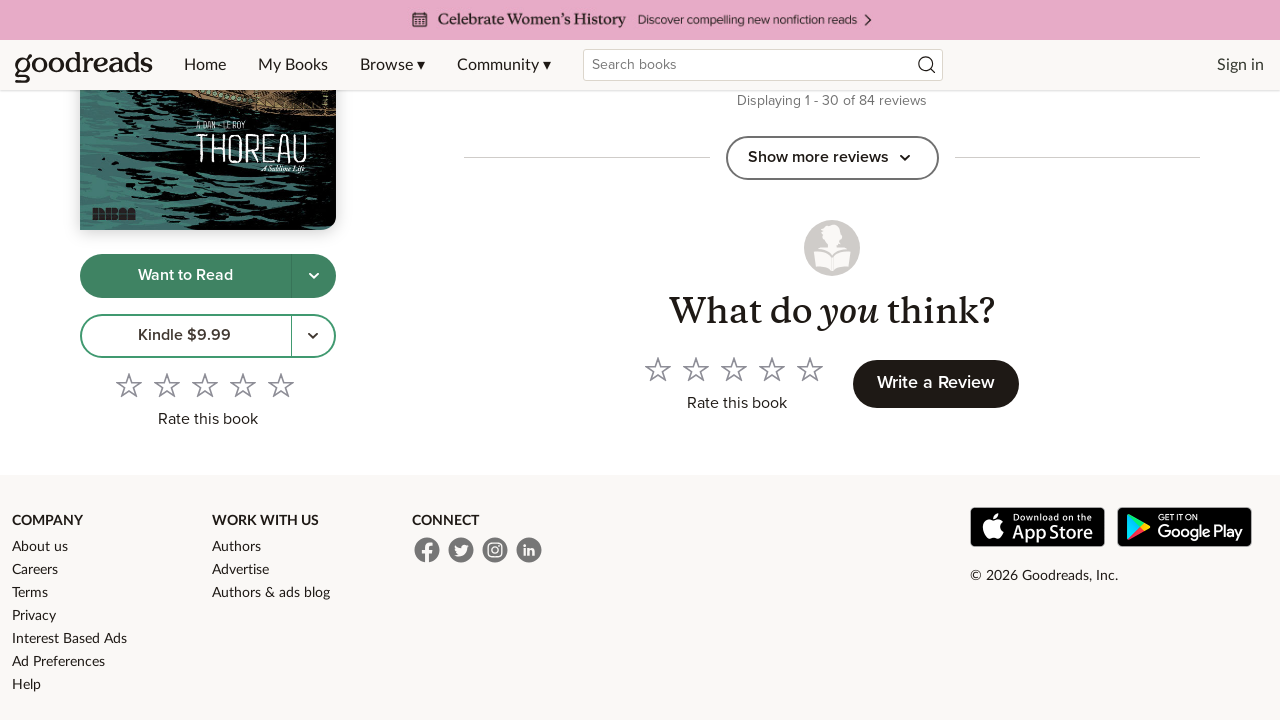

Clicked 'Show more reviews' button (attempt 2) at (832, 158) on button:has(span[data-testid="loadMore"])
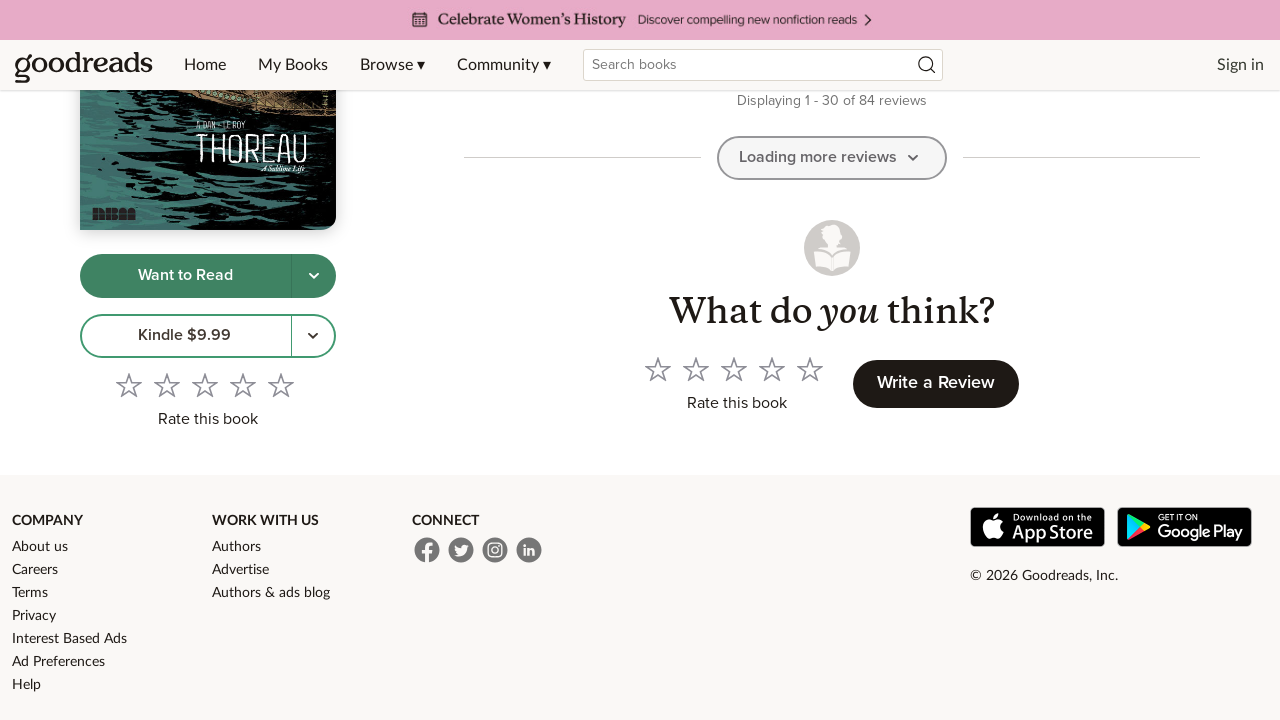

Waited for new reviews to load after clicking 'Show more reviews'
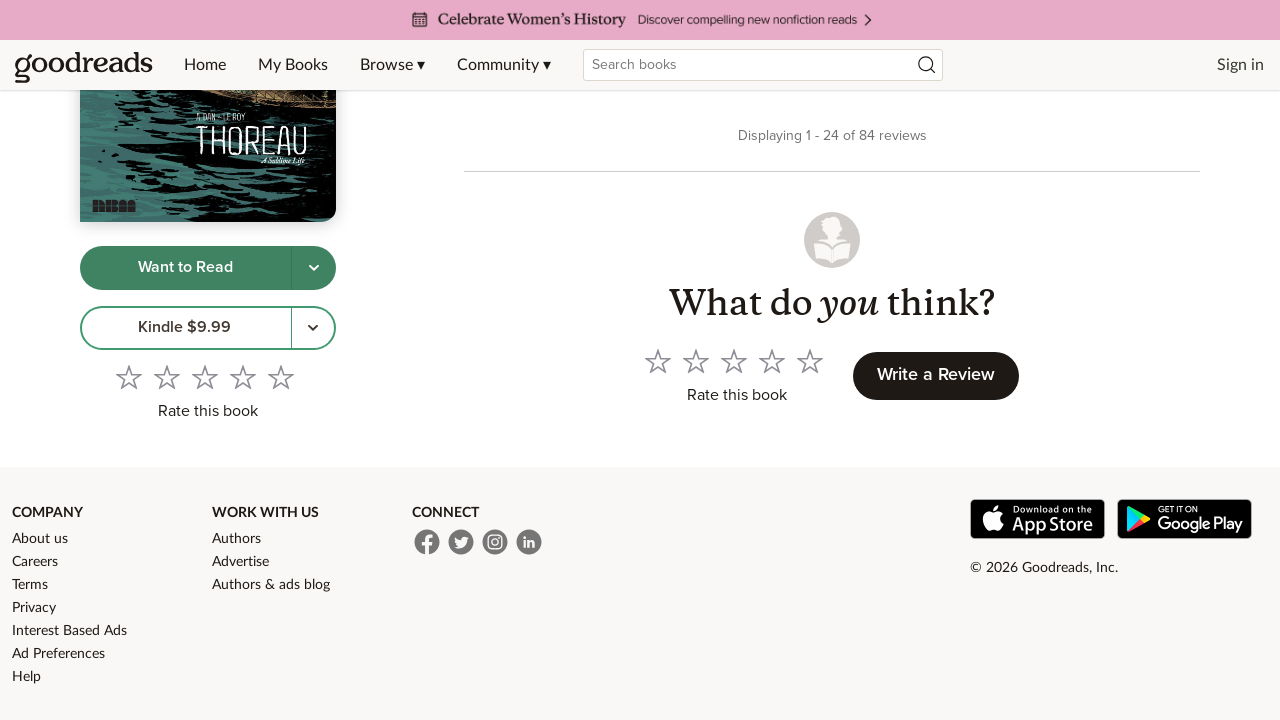

Verified that review cards are displayed on the page
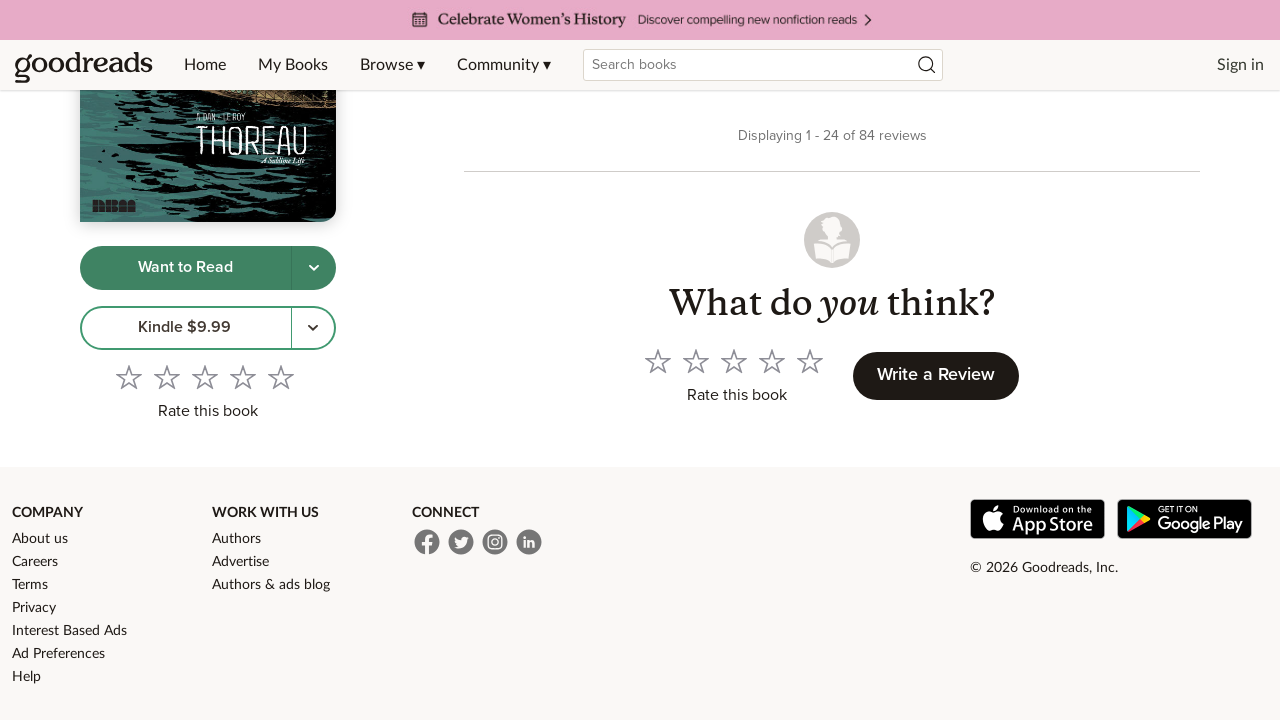

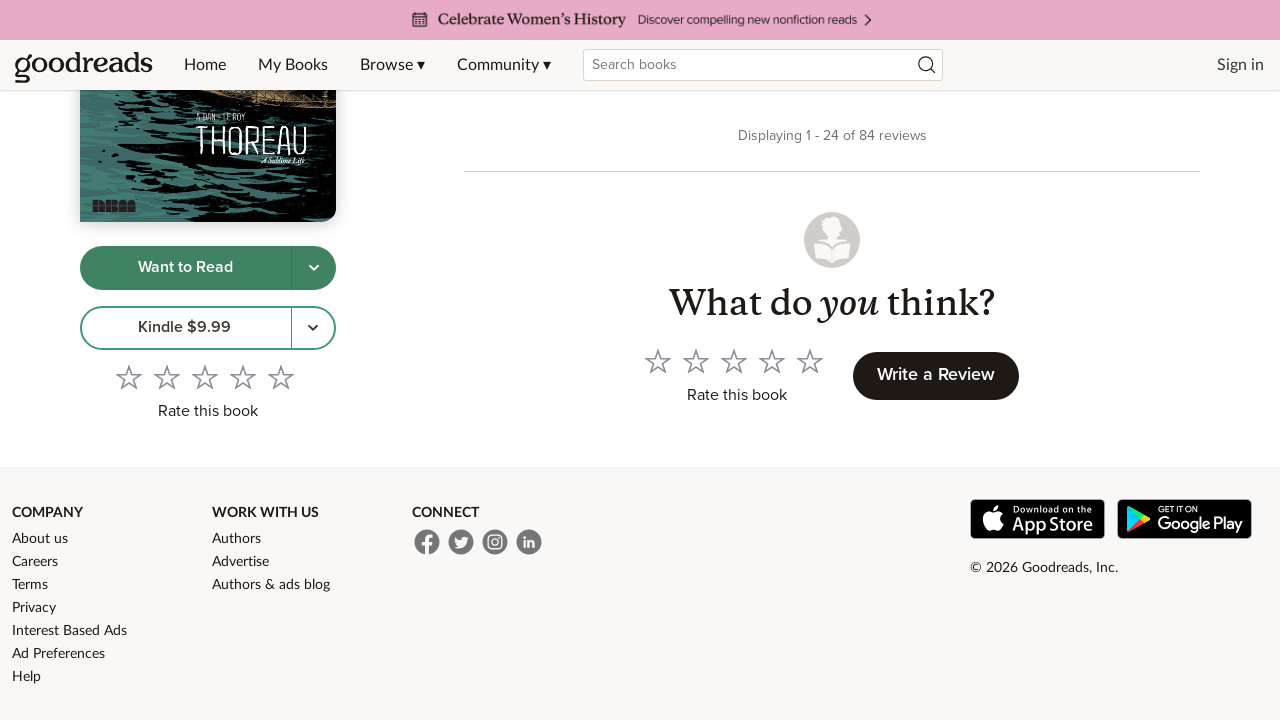